Tests the feedback form submission workflow by clicking the feedback link, filling out the form fields, submitting it, and verifying the confirmation page appears

Starting URL: http://zero.webappsecurity.com/

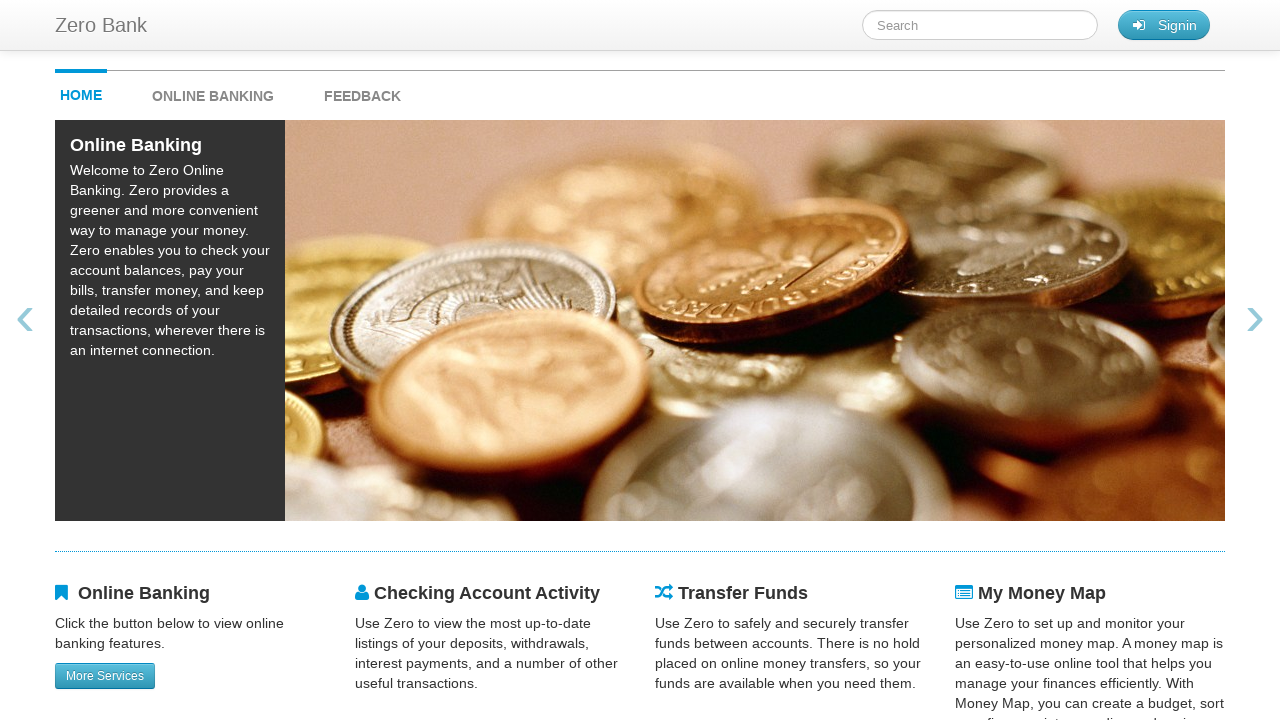

Clicked feedback link in header at (362, 91) on li#feedback
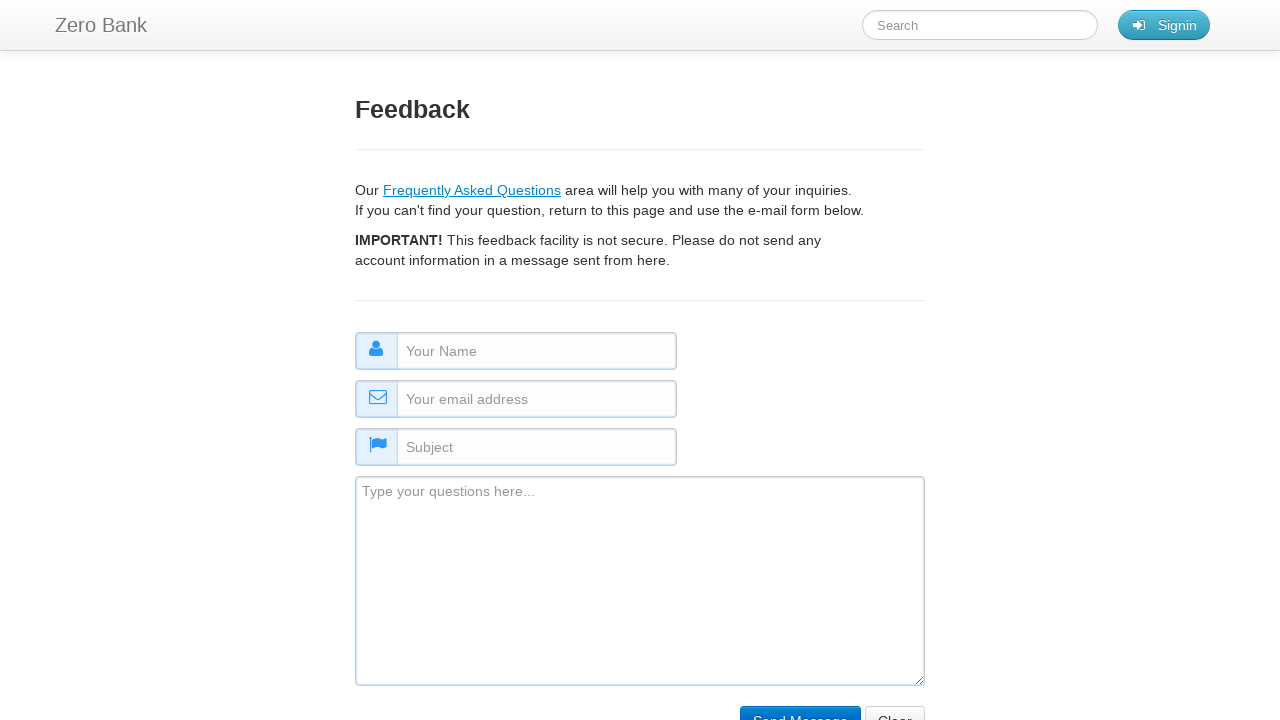

Feedback form loaded and name input field is visible
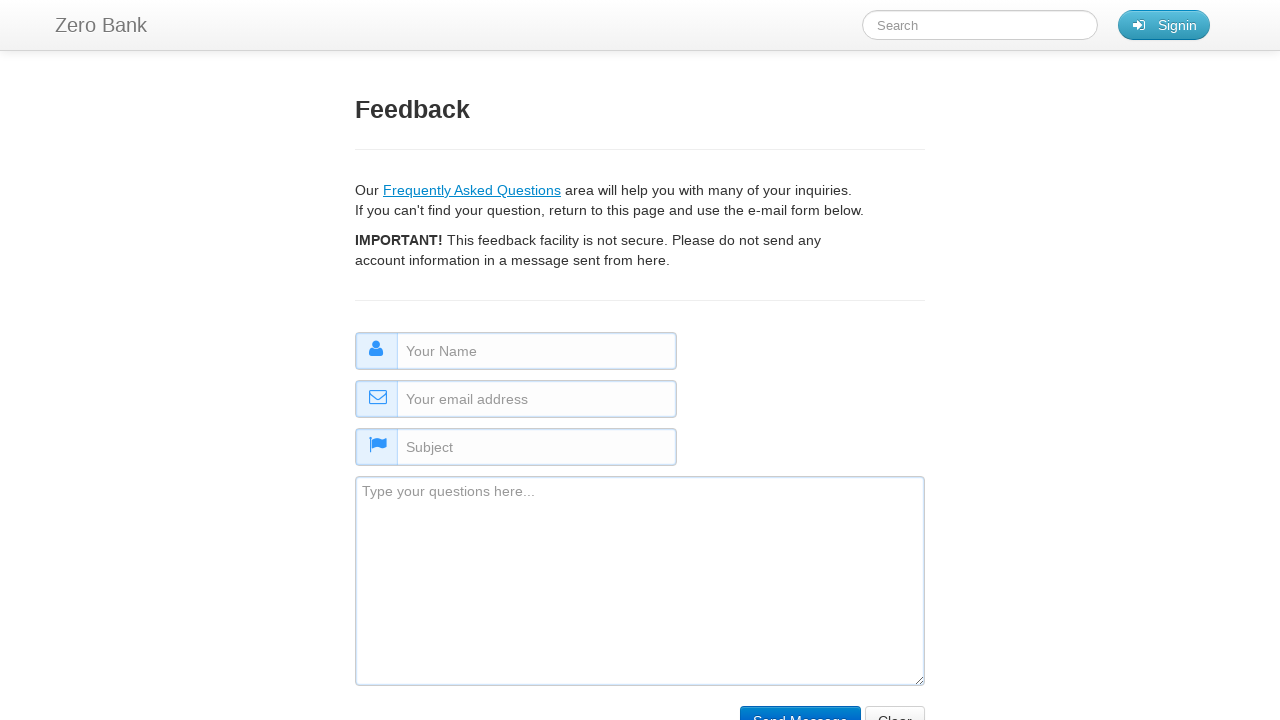

Filled name field with 'Elena Tikhonova' on input#name
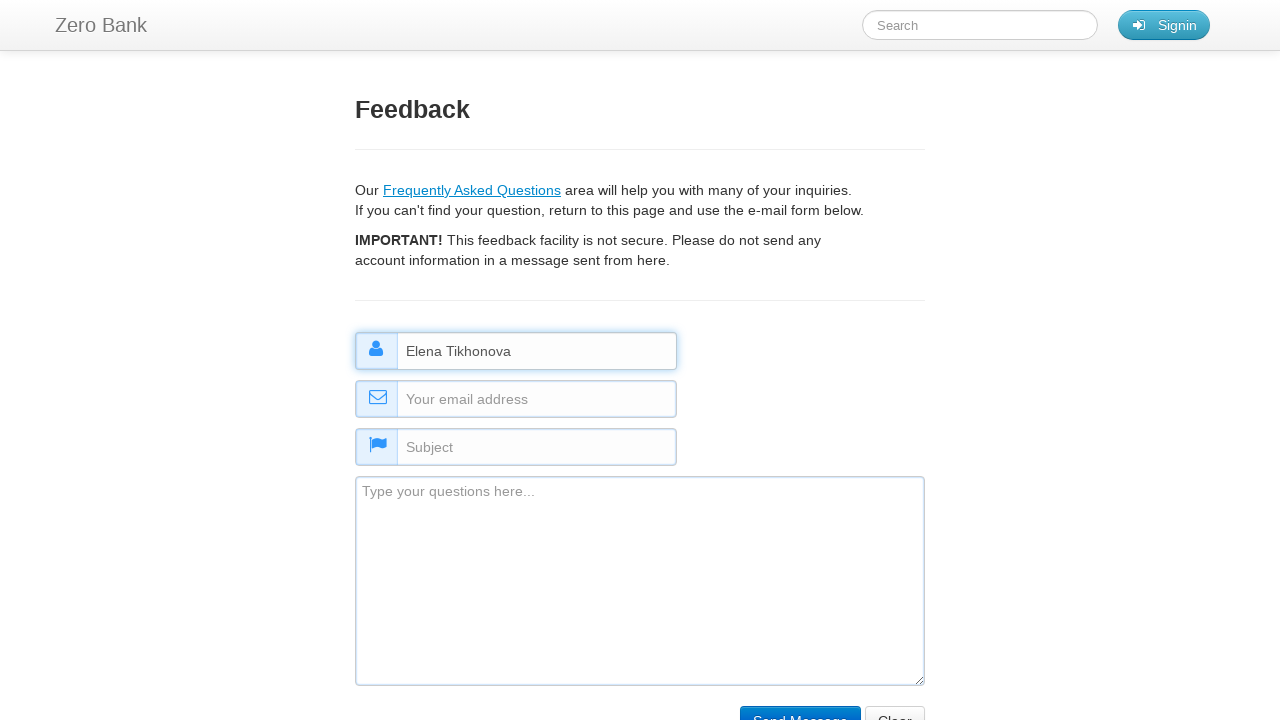

Filled email field with 'alenakabanova@gmail.com' on input#email
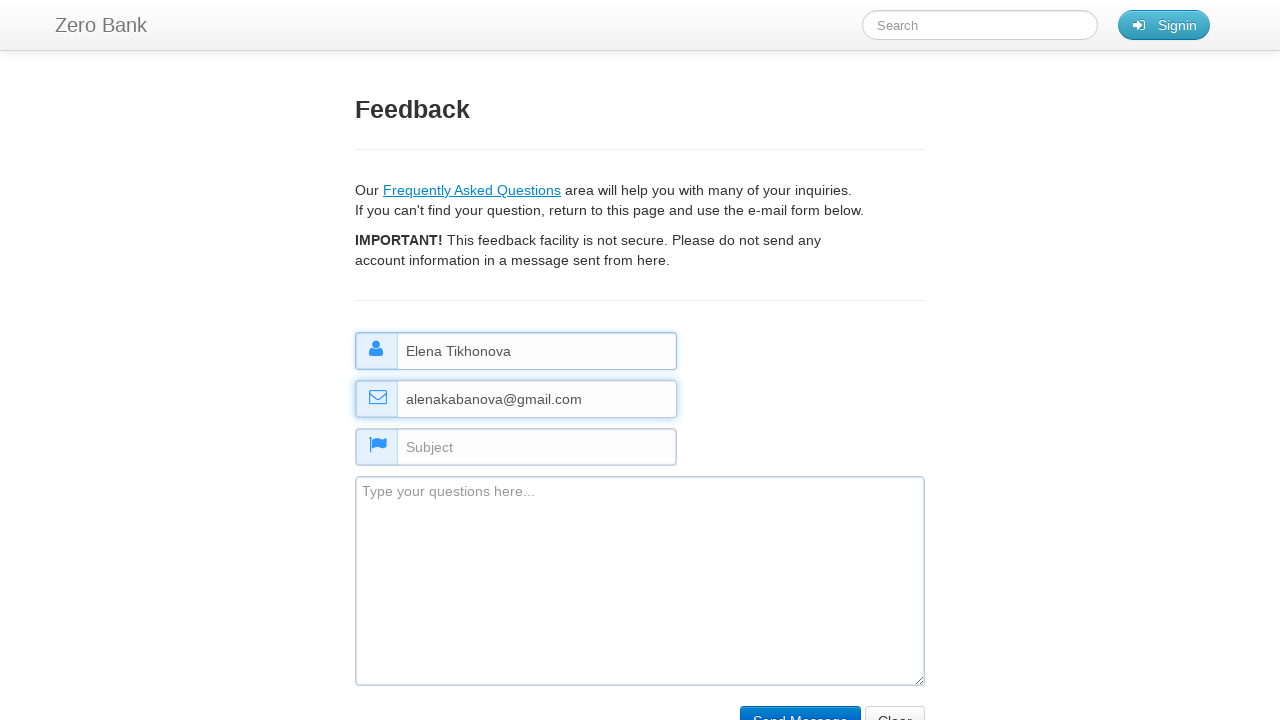

Filled subject field with 'question' on input#subject
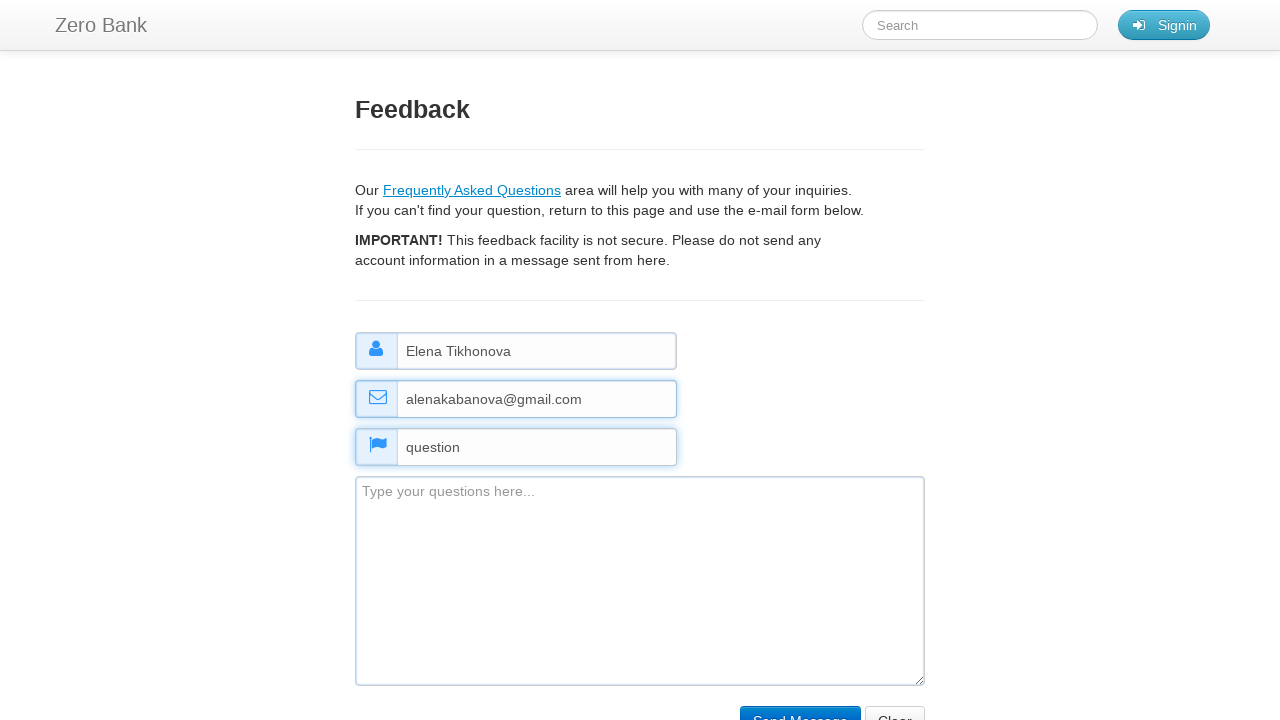

Filled comment field with 'test' on #comment
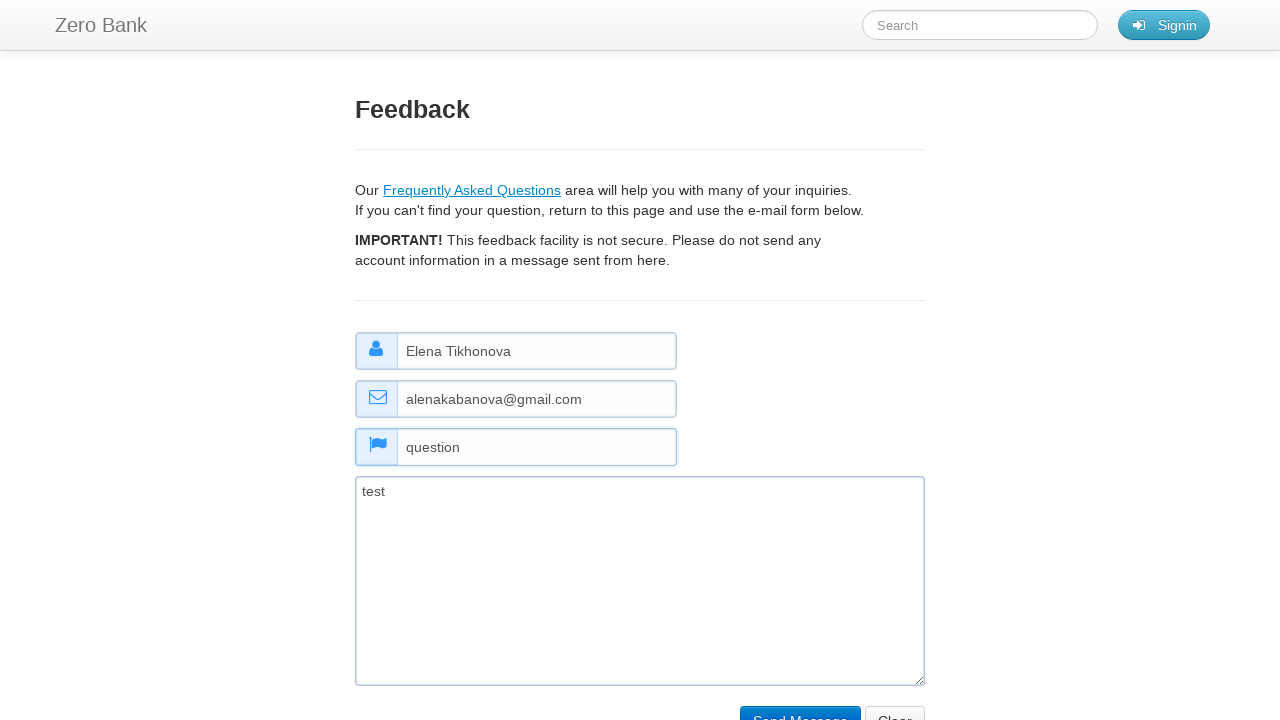

Clicked submit button to submit feedback form at (800, 705) on input[name='submit']
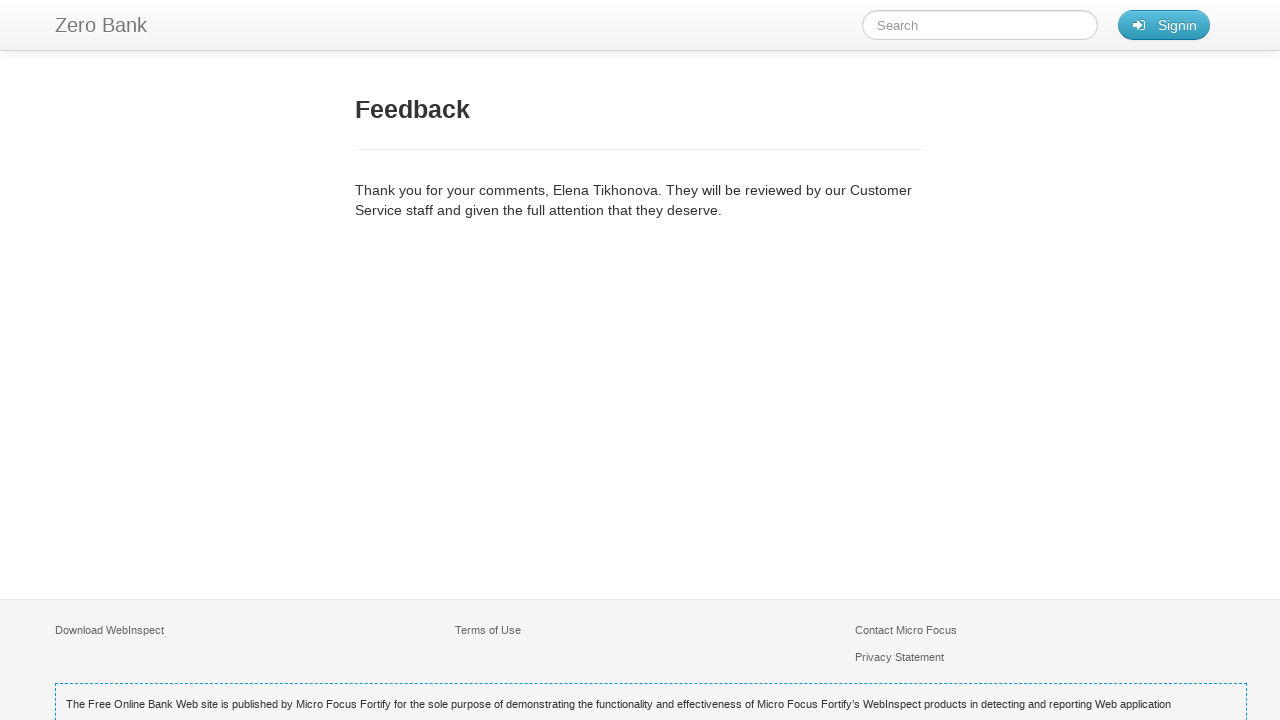

Navigated to confirmation page at sendFeedback.html
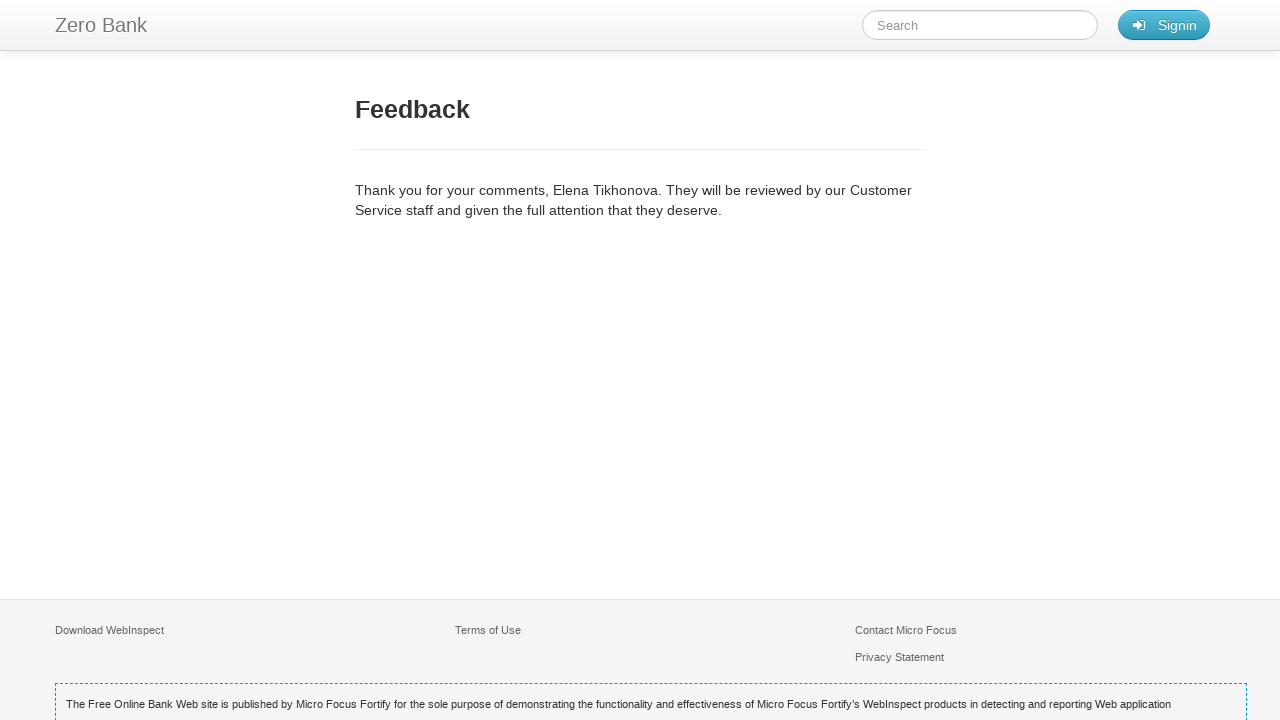

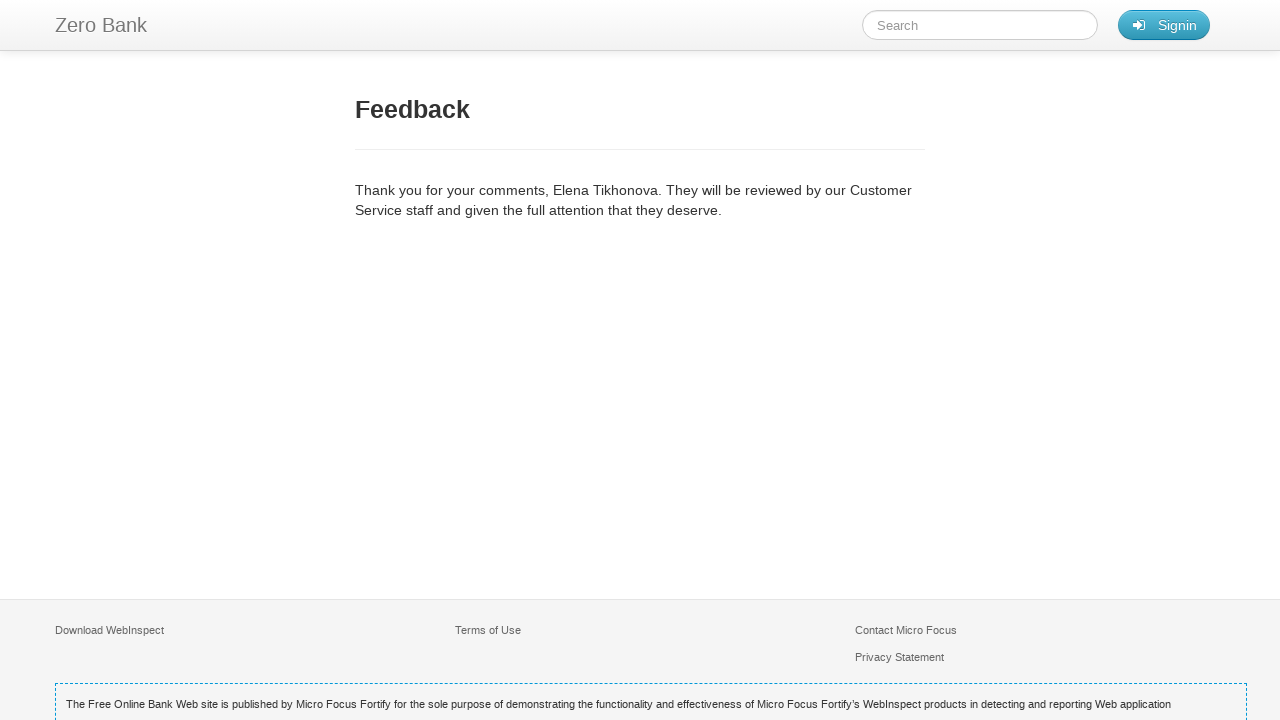